Tests prompt box alert by entering a name and accepting the dialog.

Starting URL: https://demoqa.com/alerts

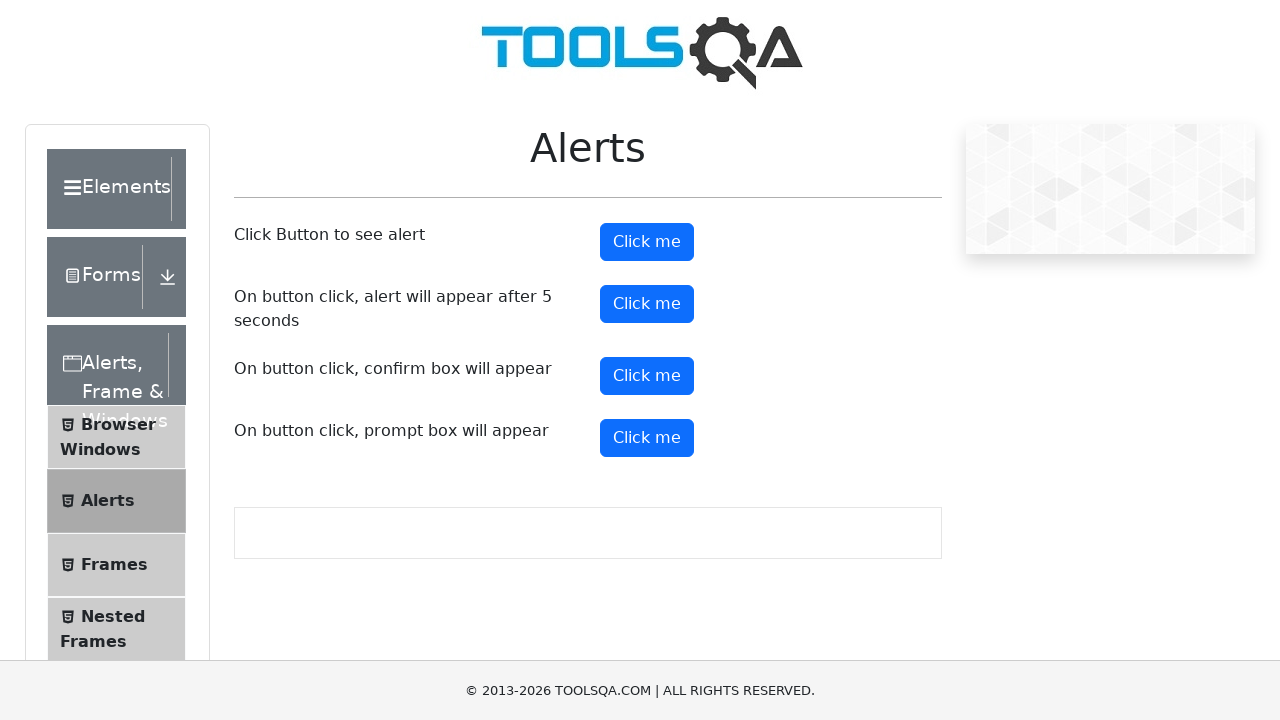

Set up dialog handler to accept prompt with 'Ivan'
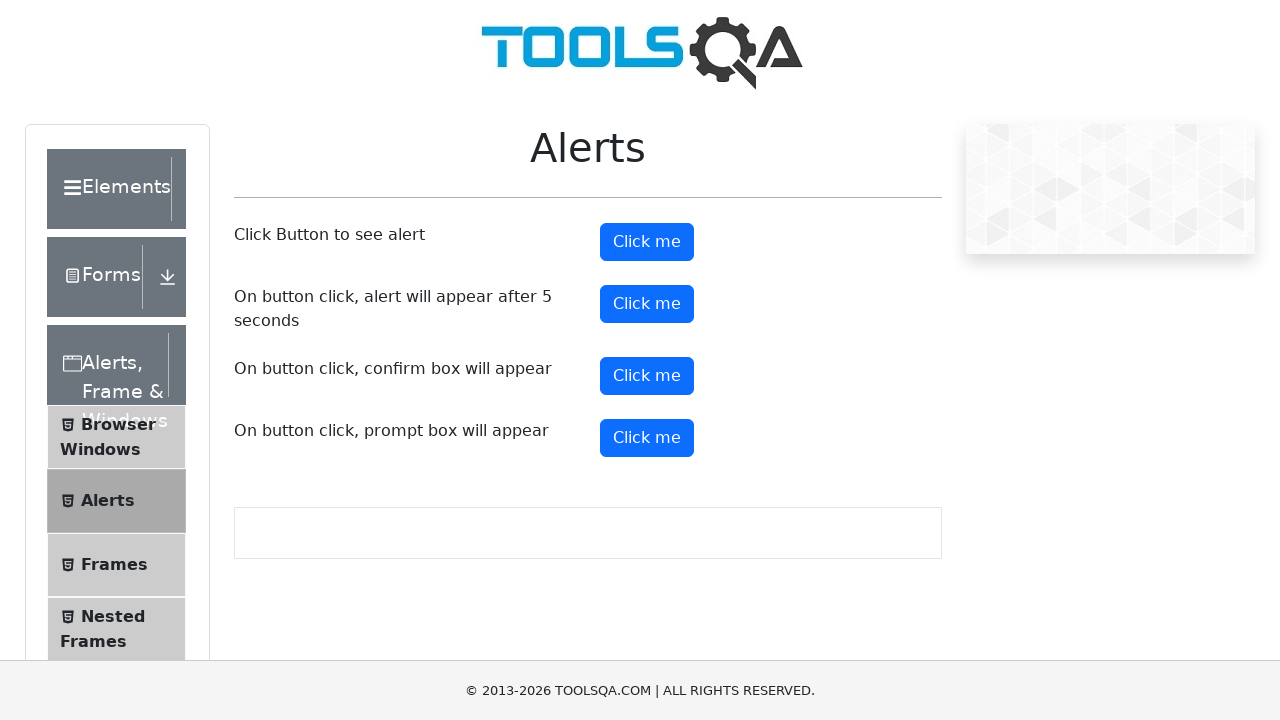

Clicked prompt button to trigger alert dialog at (647, 438) on #promtButton
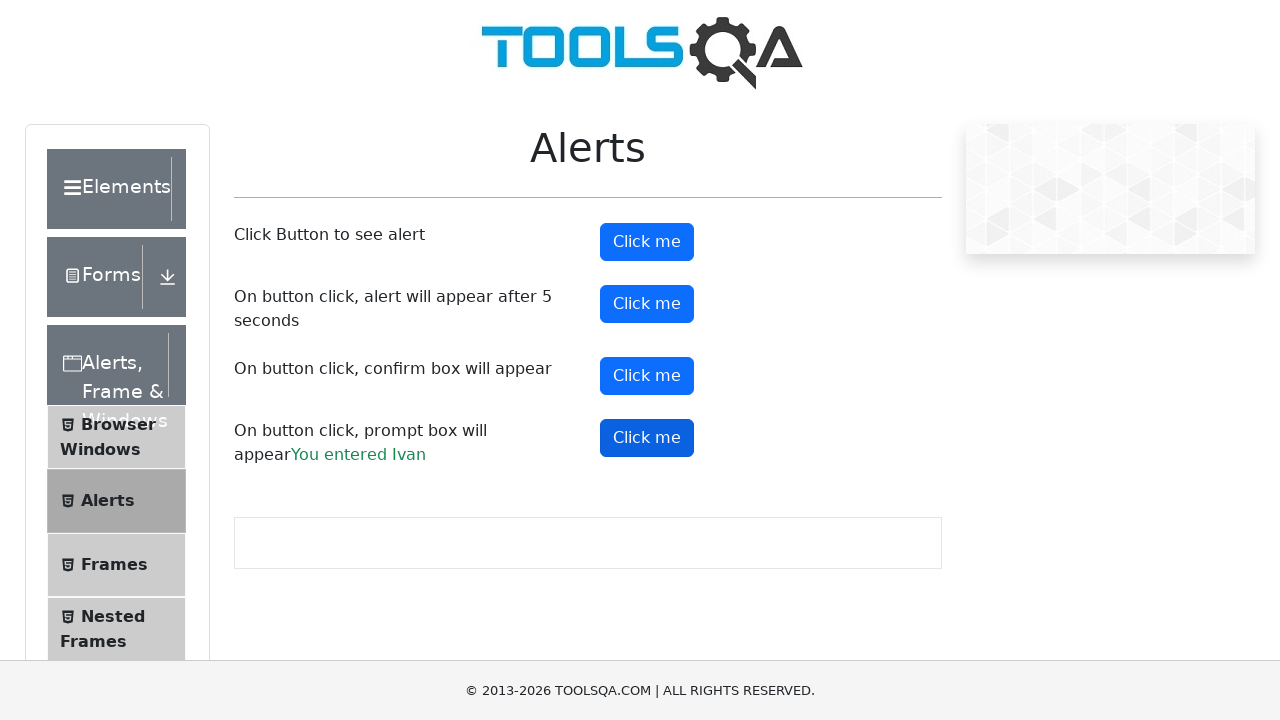

Prompt result element appeared after accepting dialog with name 'Ivan'
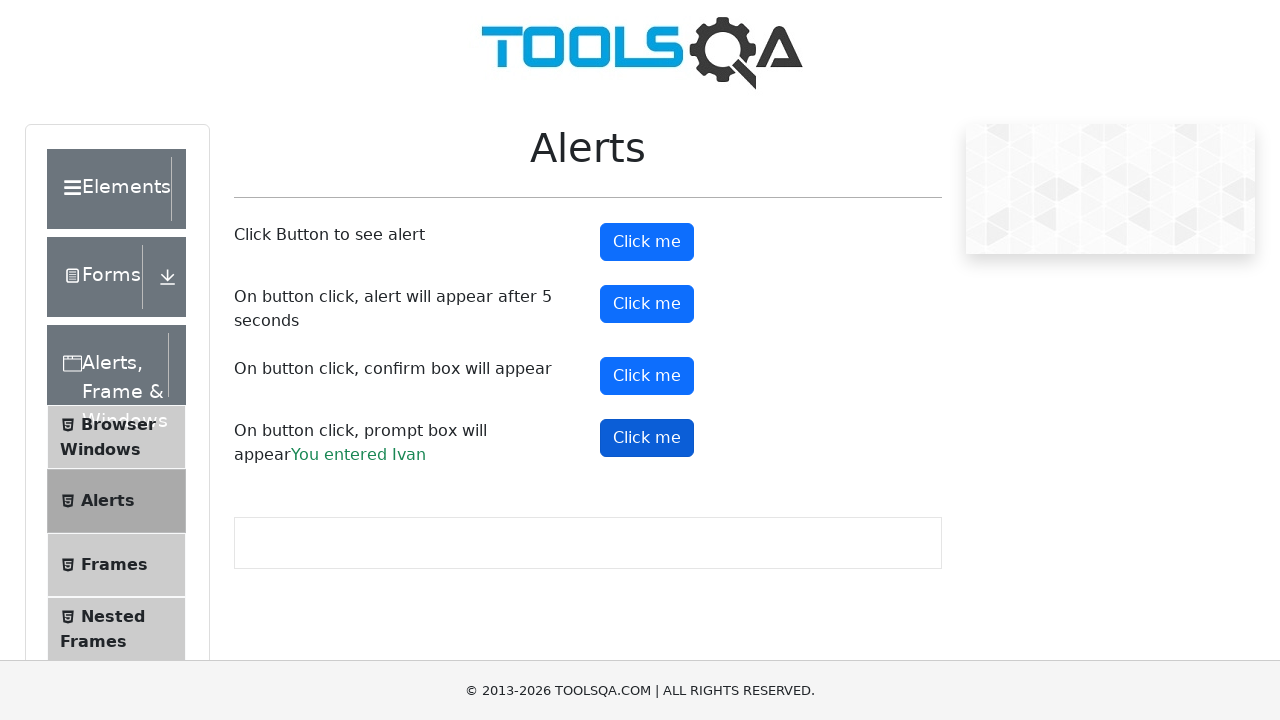

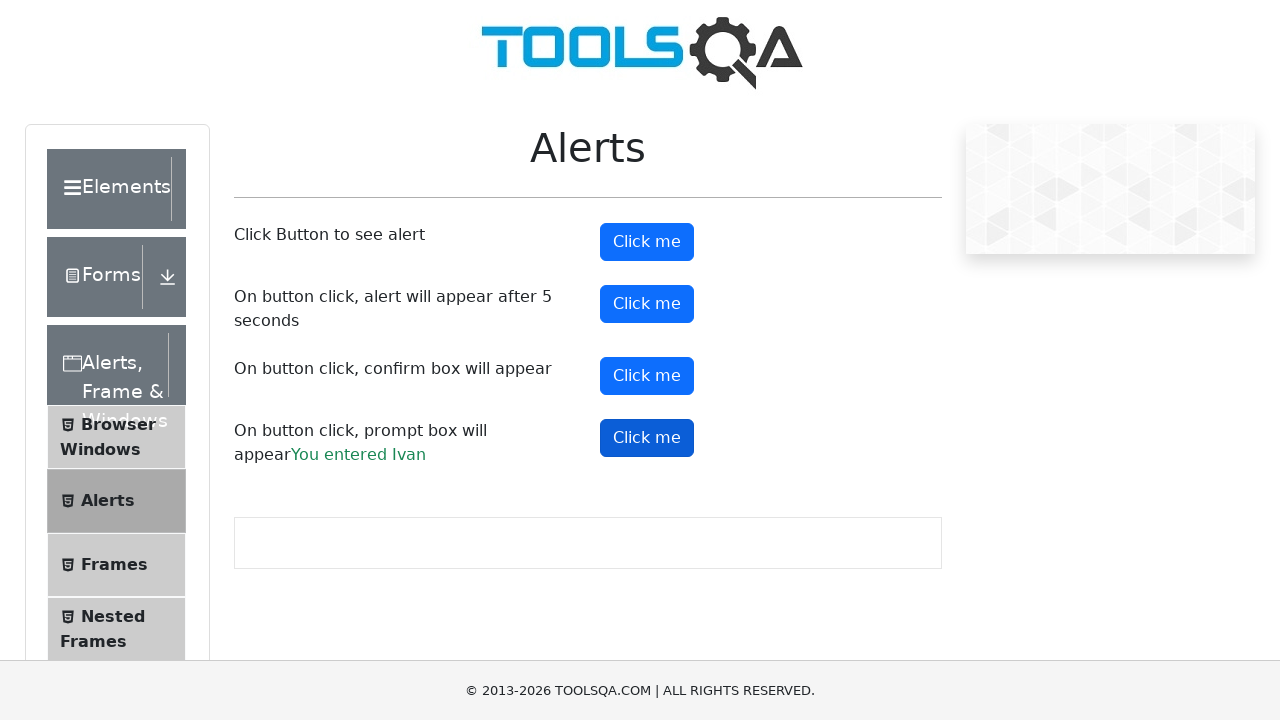